Tests a simple form by filling in first name, last name, city, and country fields, then submitting the form by clicking the submit button.

Starting URL: http://suninjuly.github.io/simple_form_find_task.html

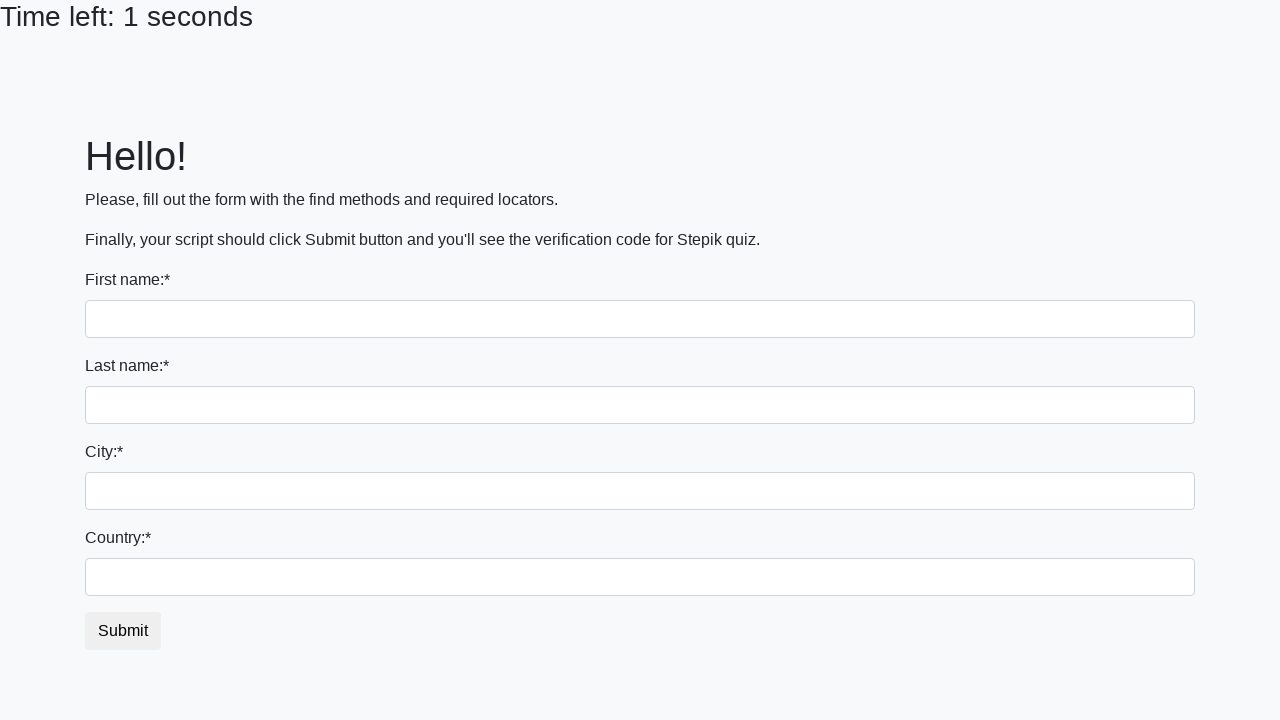

Filled first name field with 'Ivan' on input:first-of-type
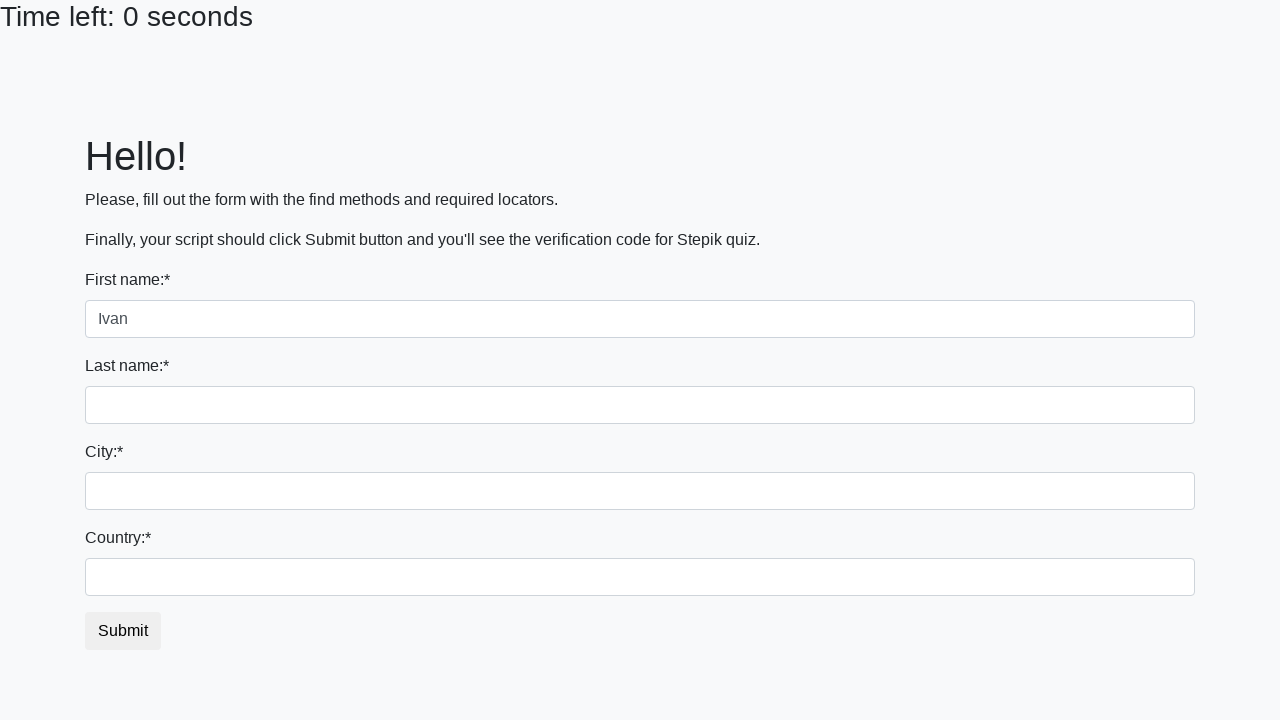

Filled last name field with 'Petrov' on input[name='last_name']
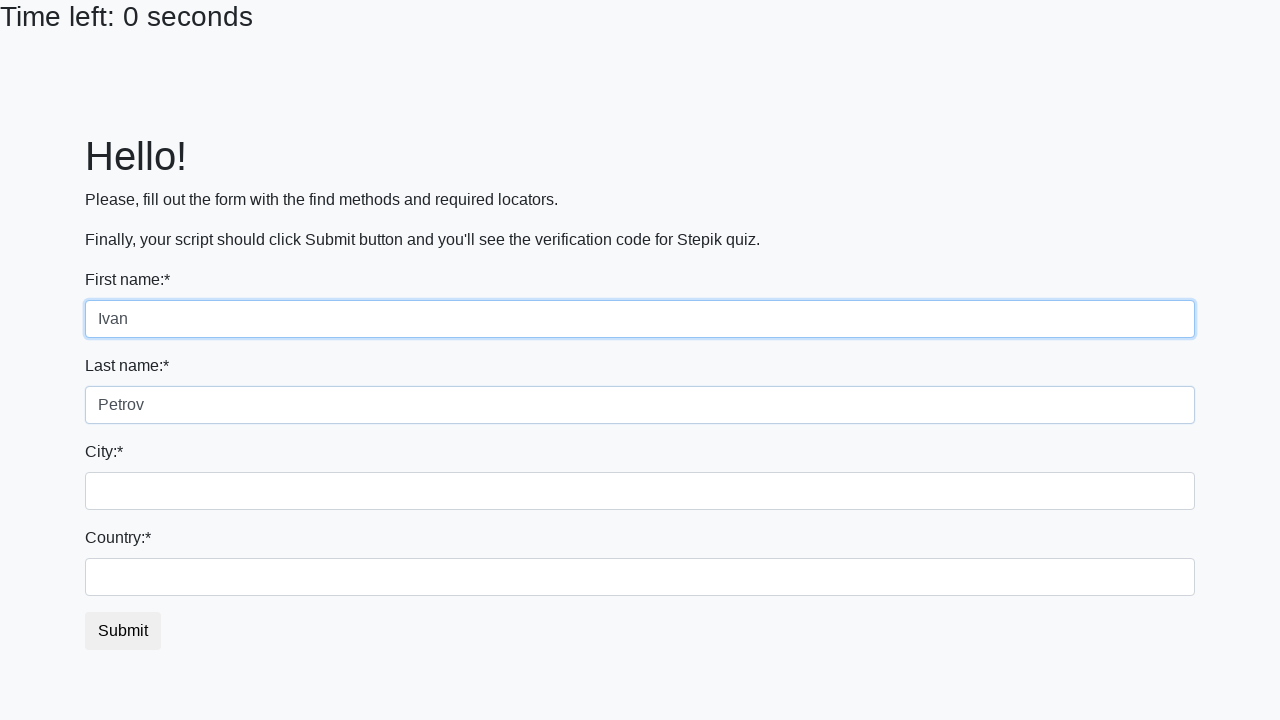

Filled city field with 'Smolensk' on .city
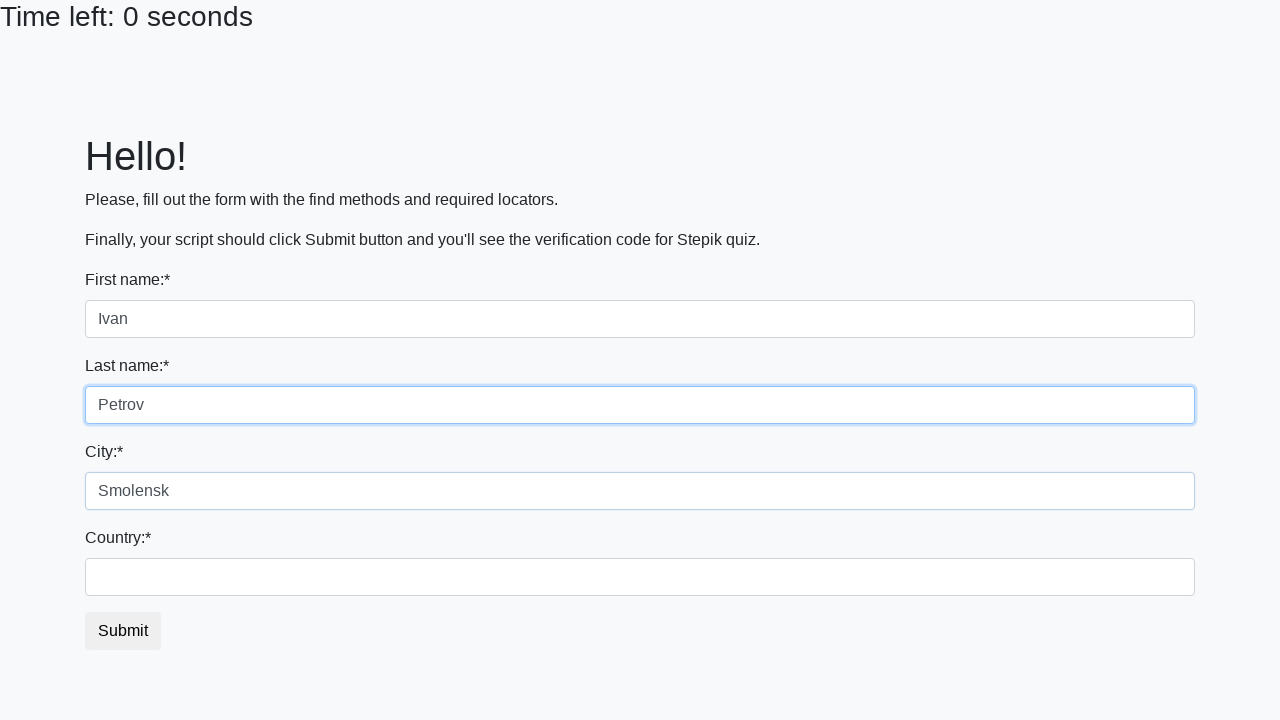

Filled country field with 'Russia' on #country
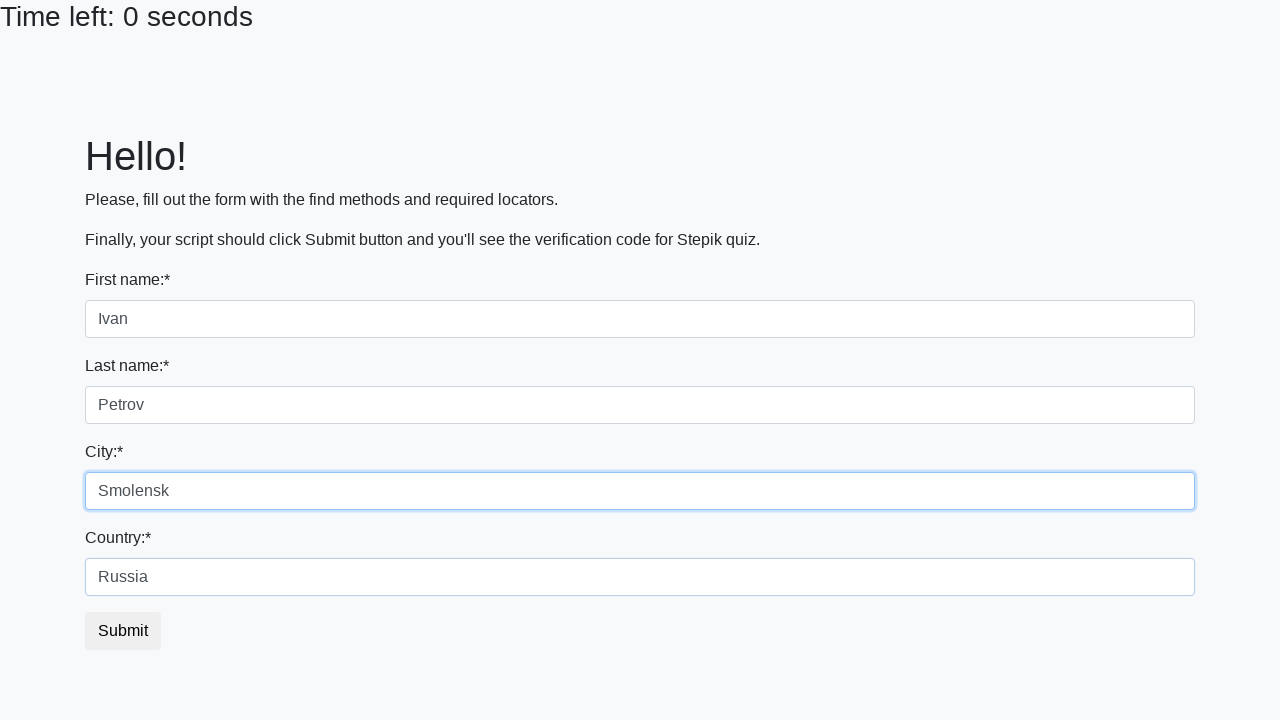

Clicked submit button to submit the form at (123, 631) on button.btn
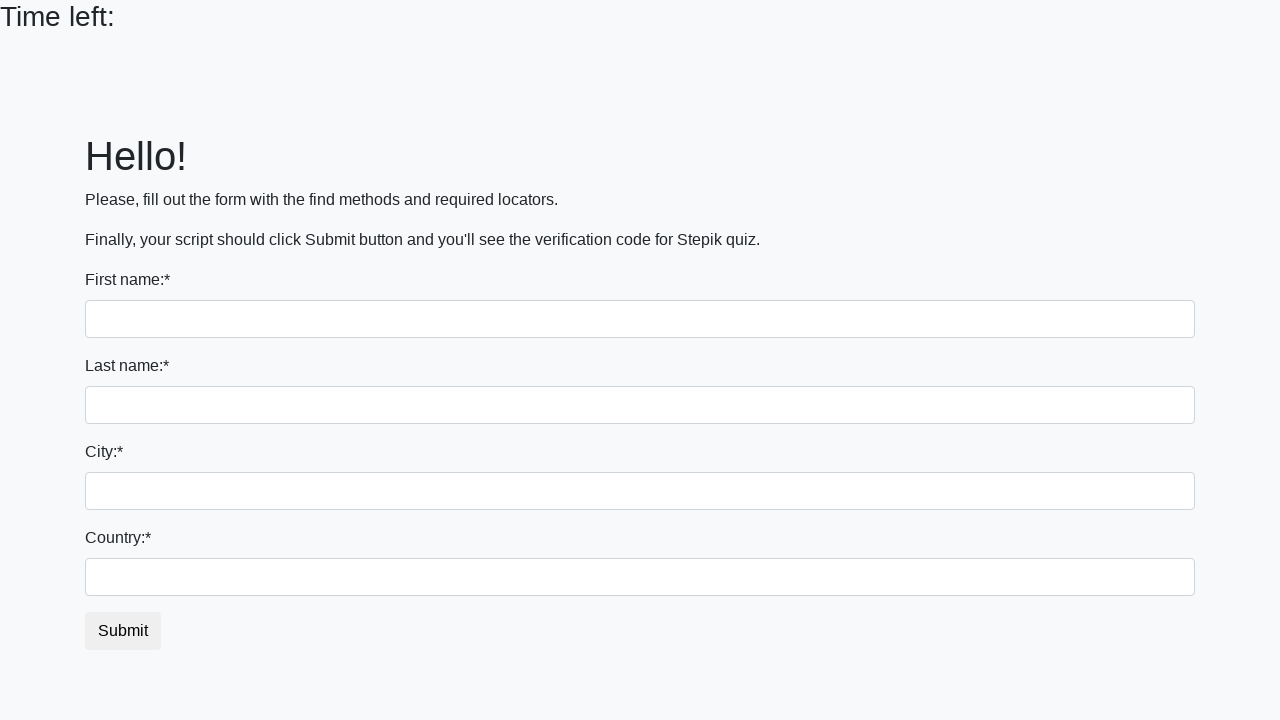

Waited for form submission response (verification code appeared)
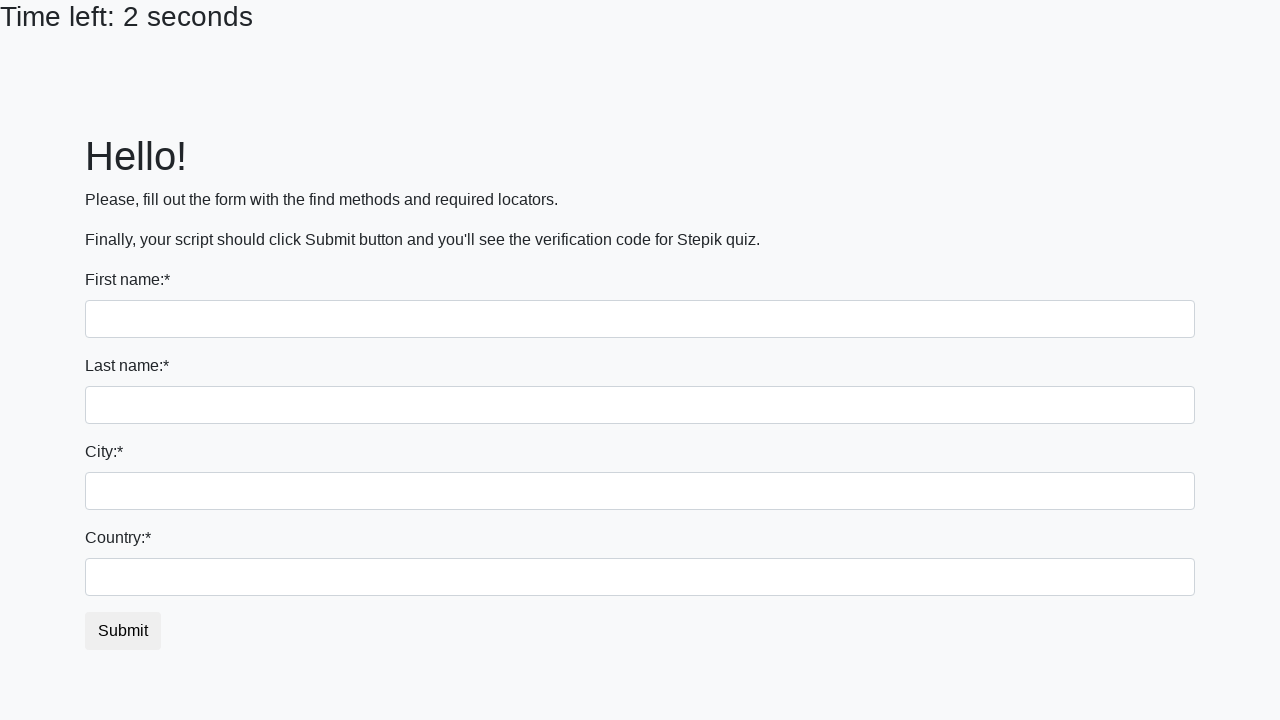

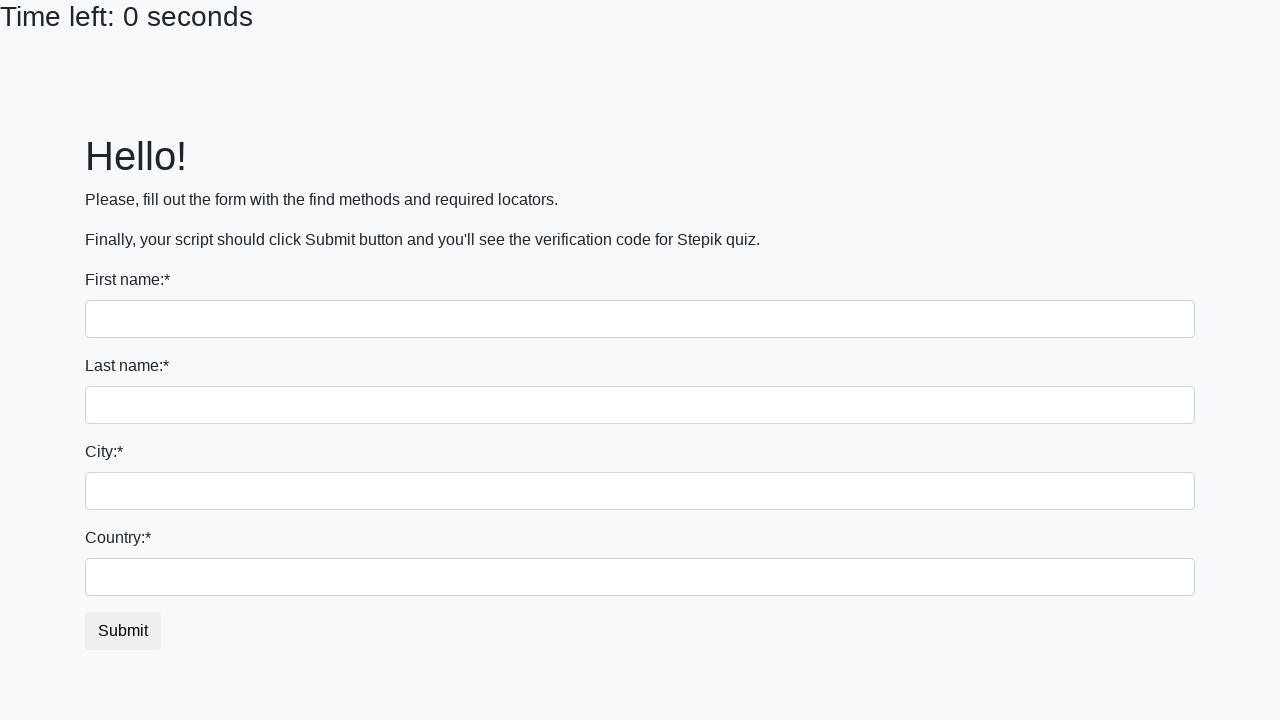